Tests clearing data from a text box on Netflix homepage by entering an email address and then using Ctrl+A and Backspace keyboard shortcuts to clear the field.

Starting URL: https://www.netflix.com/in/

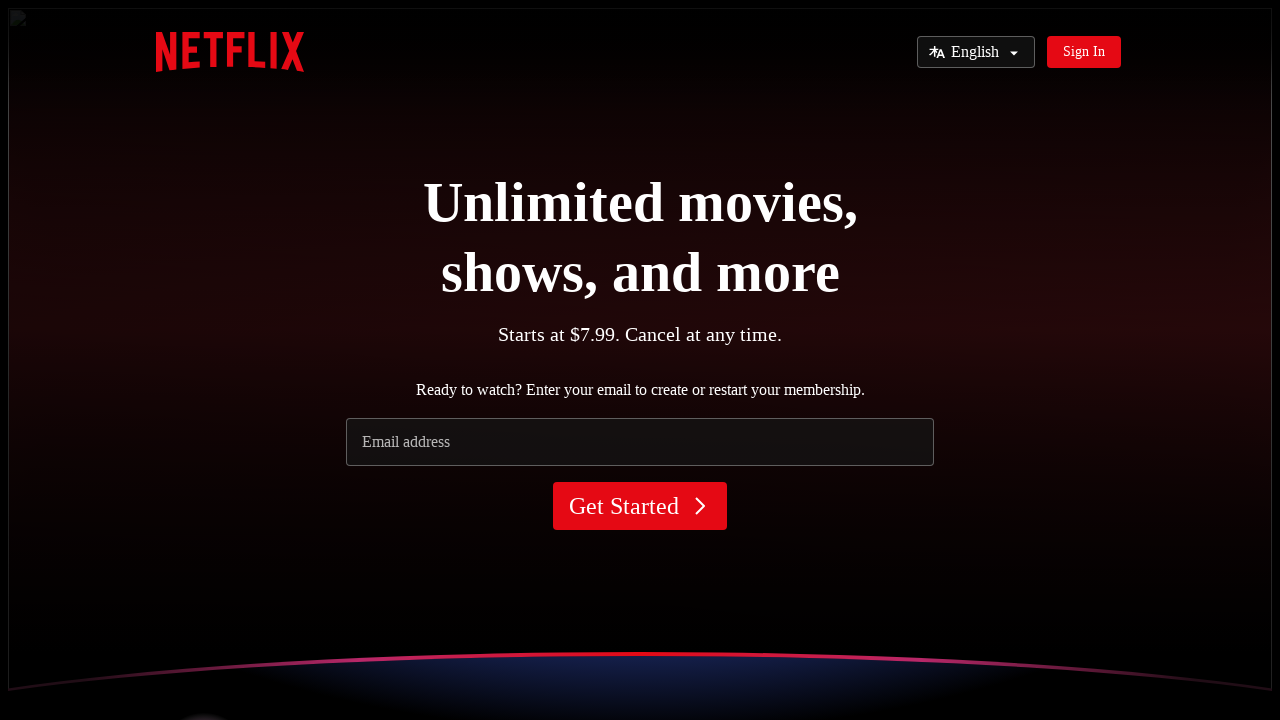

Waited for email input field to be visible
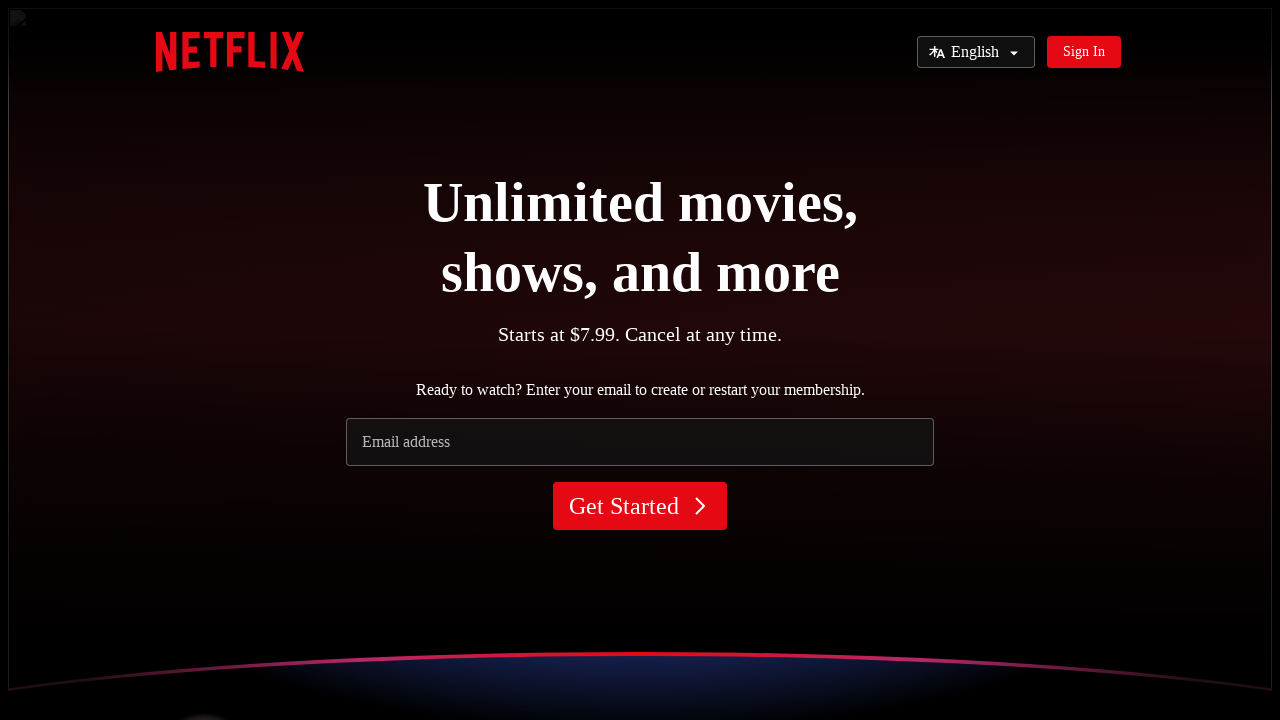

Filled email input field with 'testuser2024@example.com' on input[type='email'], input[name='email'], input[autocomplete='email'] >> nth=0
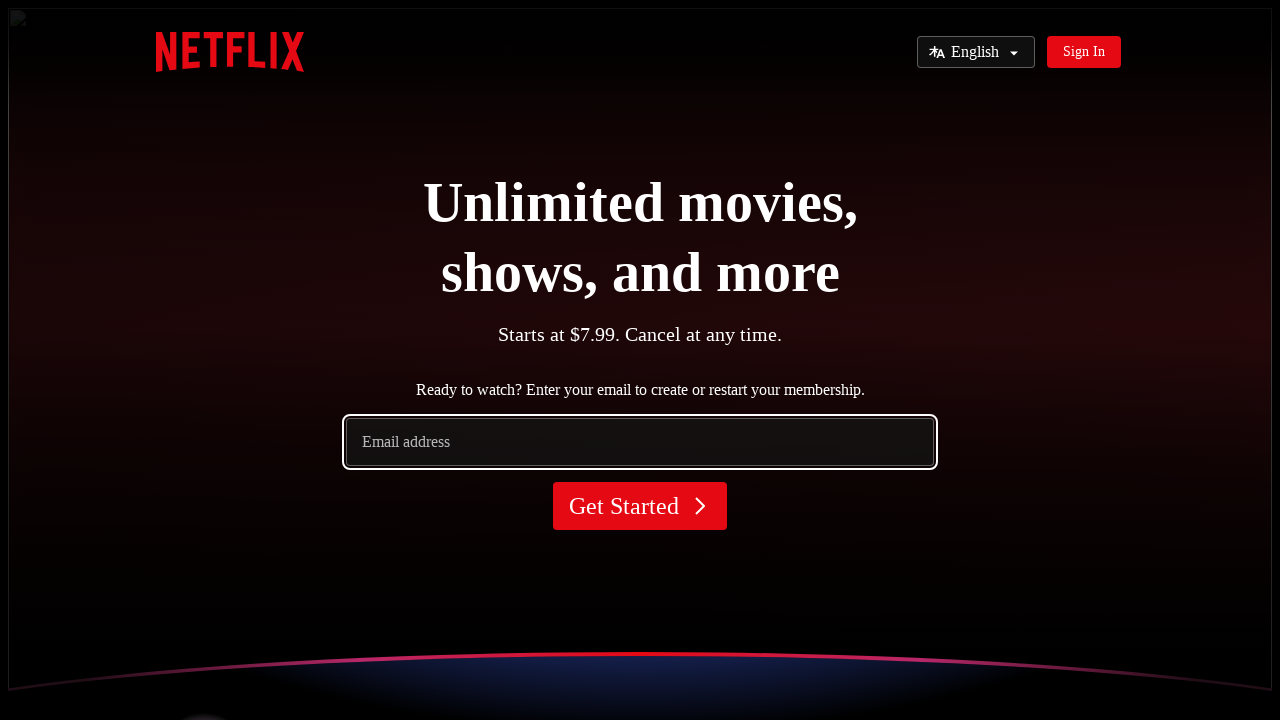

Waited 2 seconds to observe filled email data
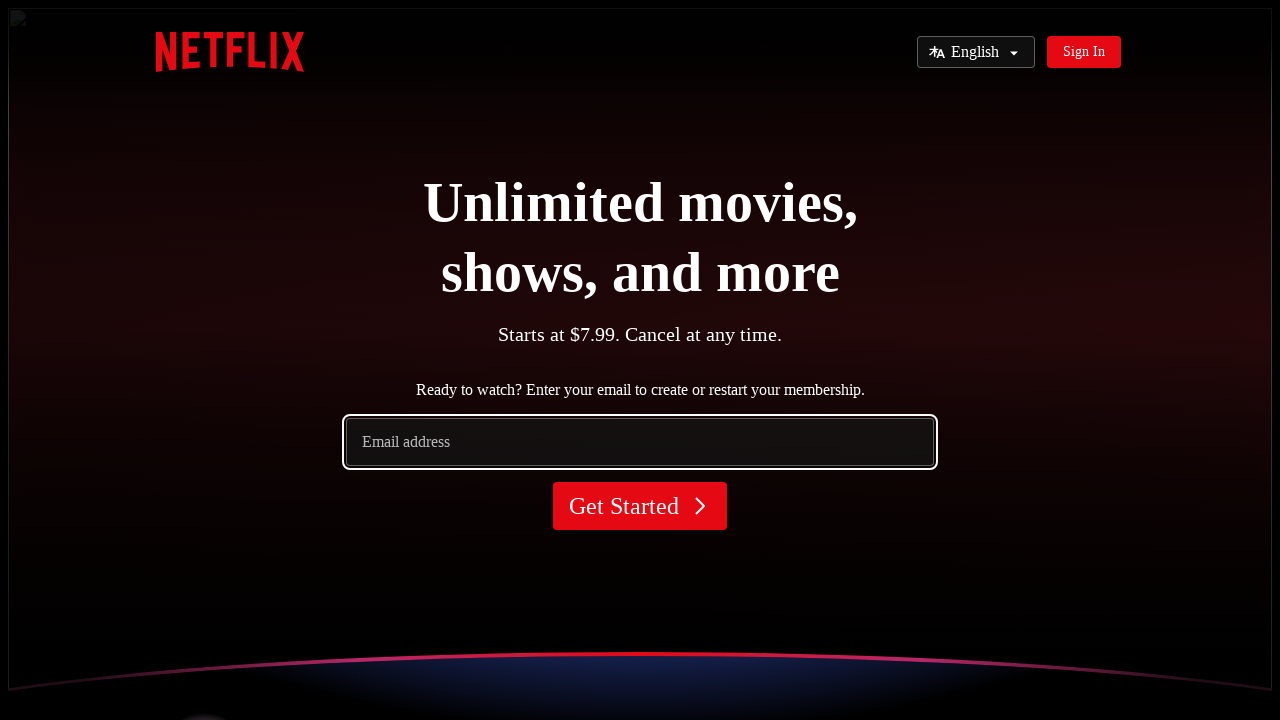

Clicked on email input field to focus it at (640, 442) on input[type='email'], input[name='email'], input[autocomplete='email'] >> nth=0
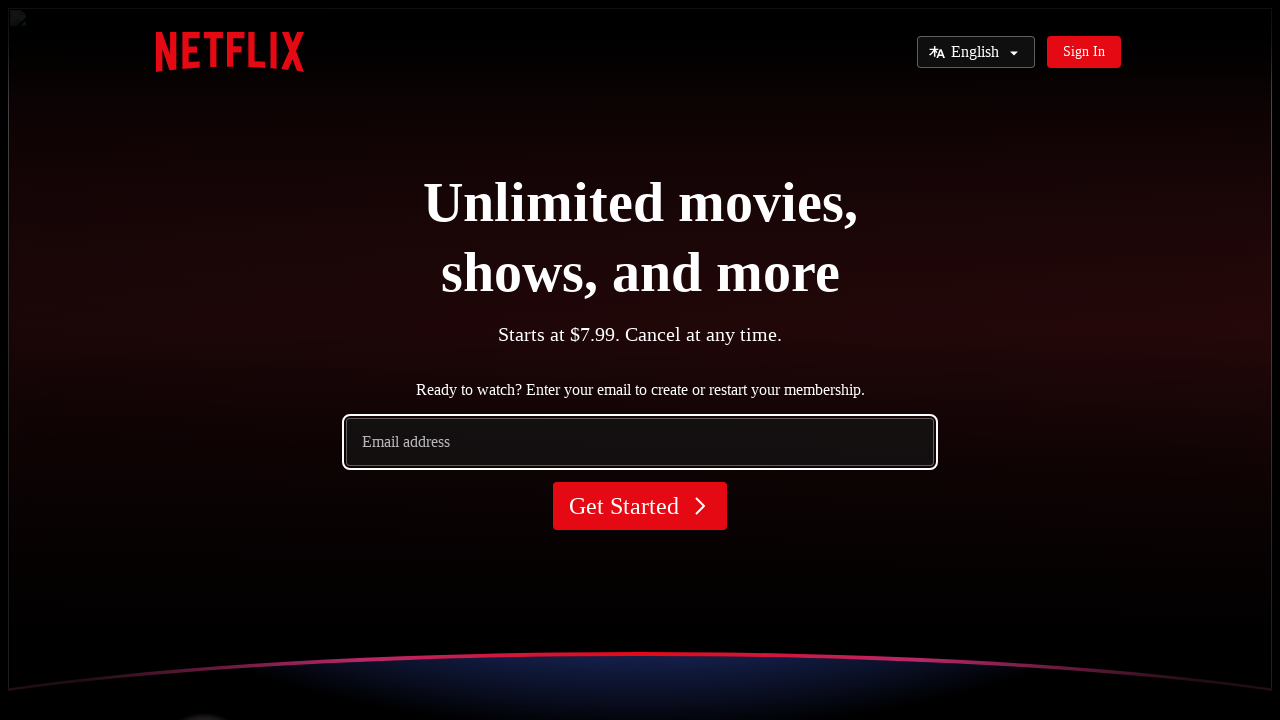

Pressed Ctrl+A to select all text in email field on input[type='email'], input[name='email'], input[autocomplete='email'] >> nth=0
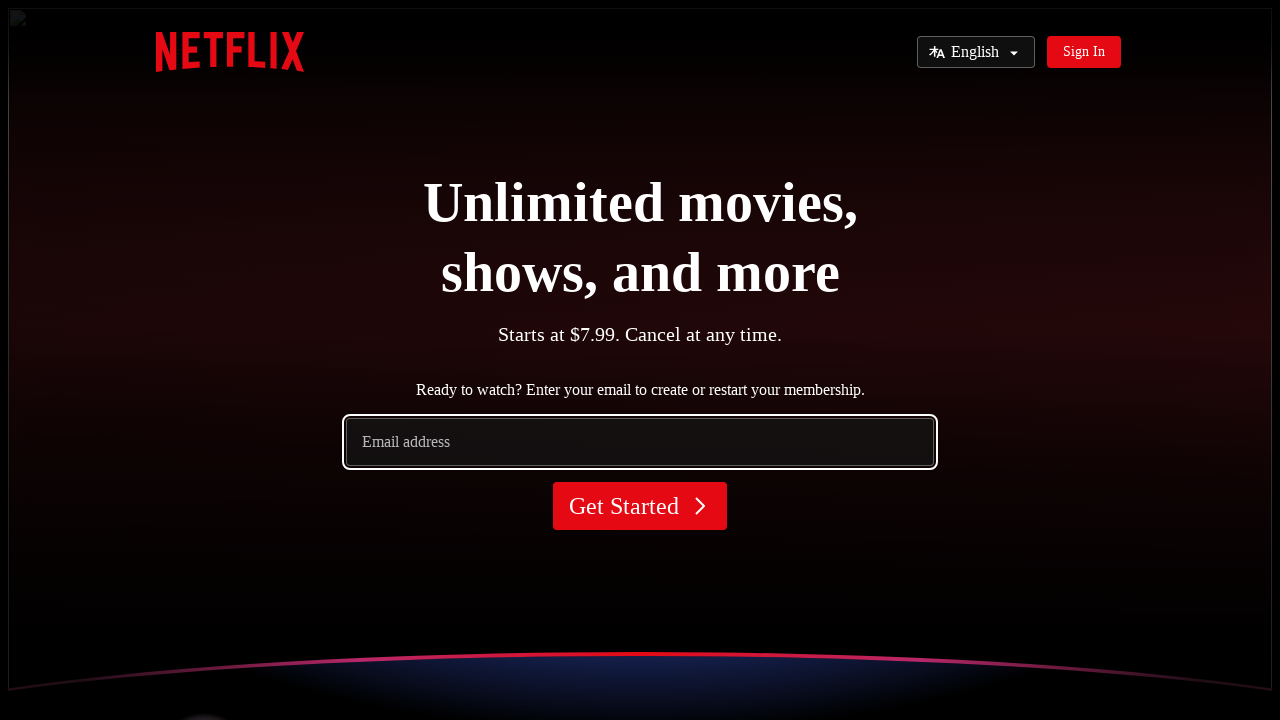

Pressed Backspace to clear email field data on input[type='email'], input[name='email'], input[autocomplete='email'] >> nth=0
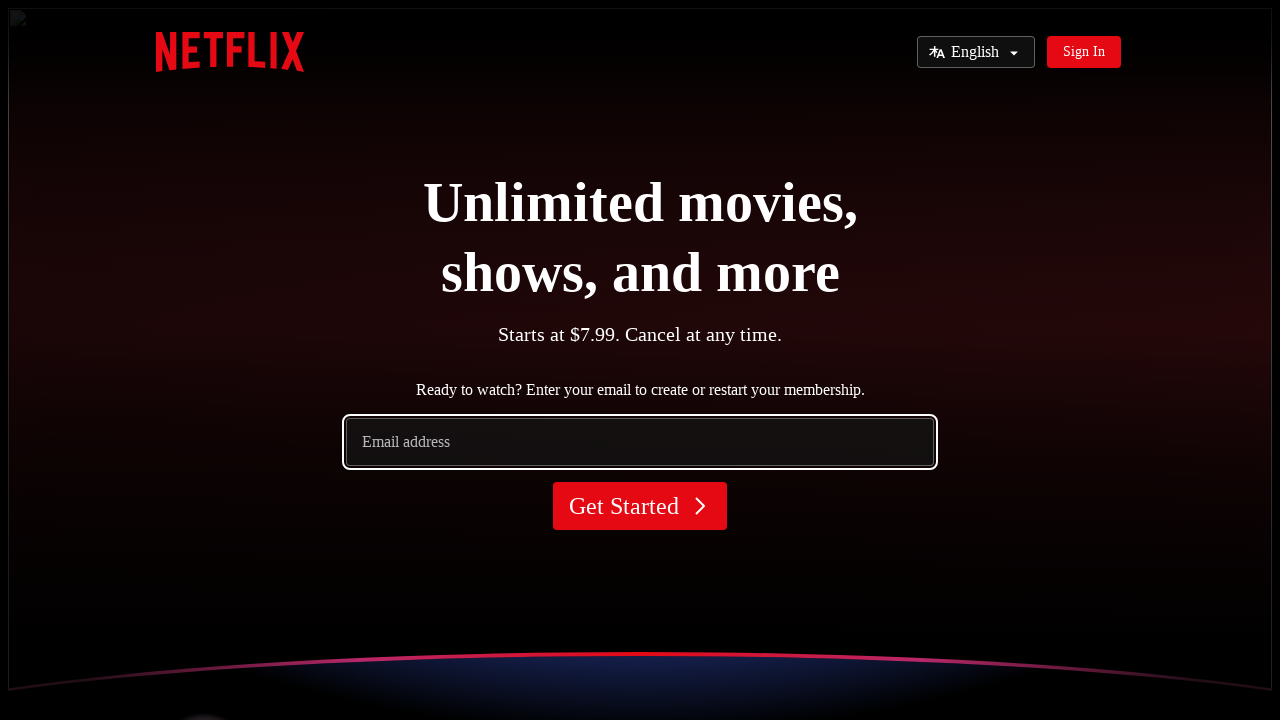

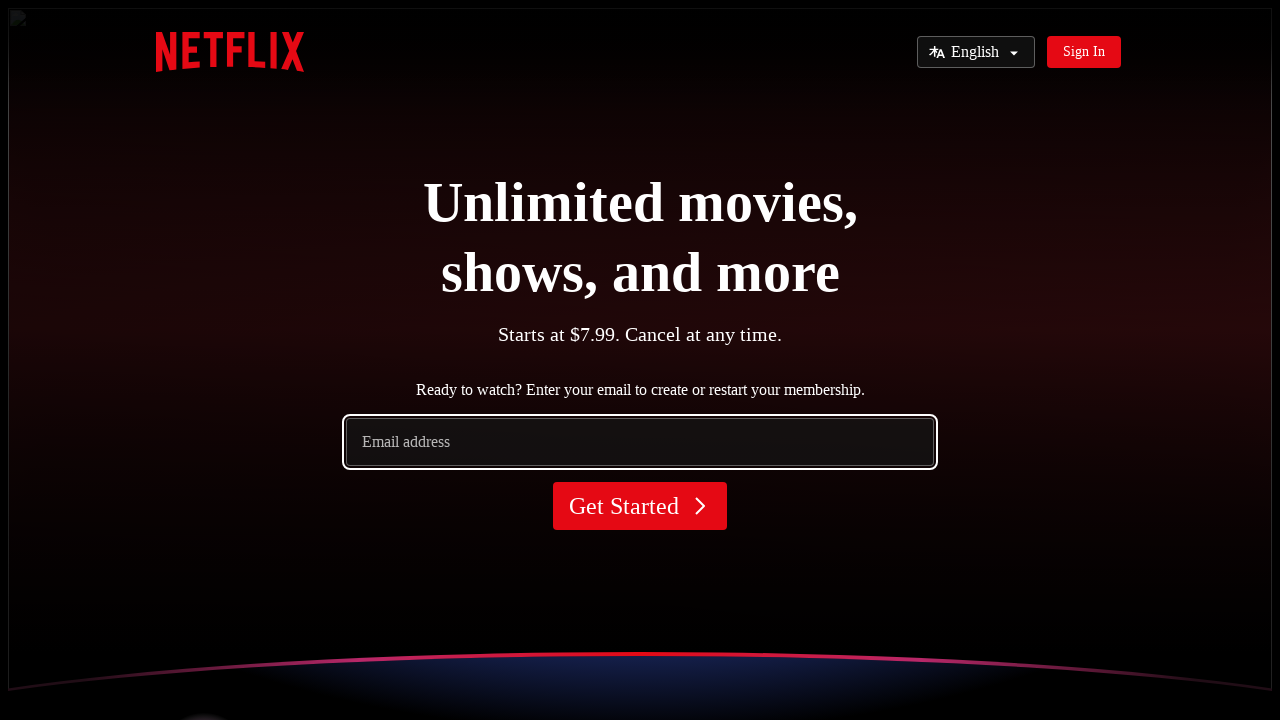